Tests static dropdown functionality by selecting currency options using different selection methods (by visible text, index, and value)

Starting URL: https://rahulshettyacademy.com/dropdownsPractise/

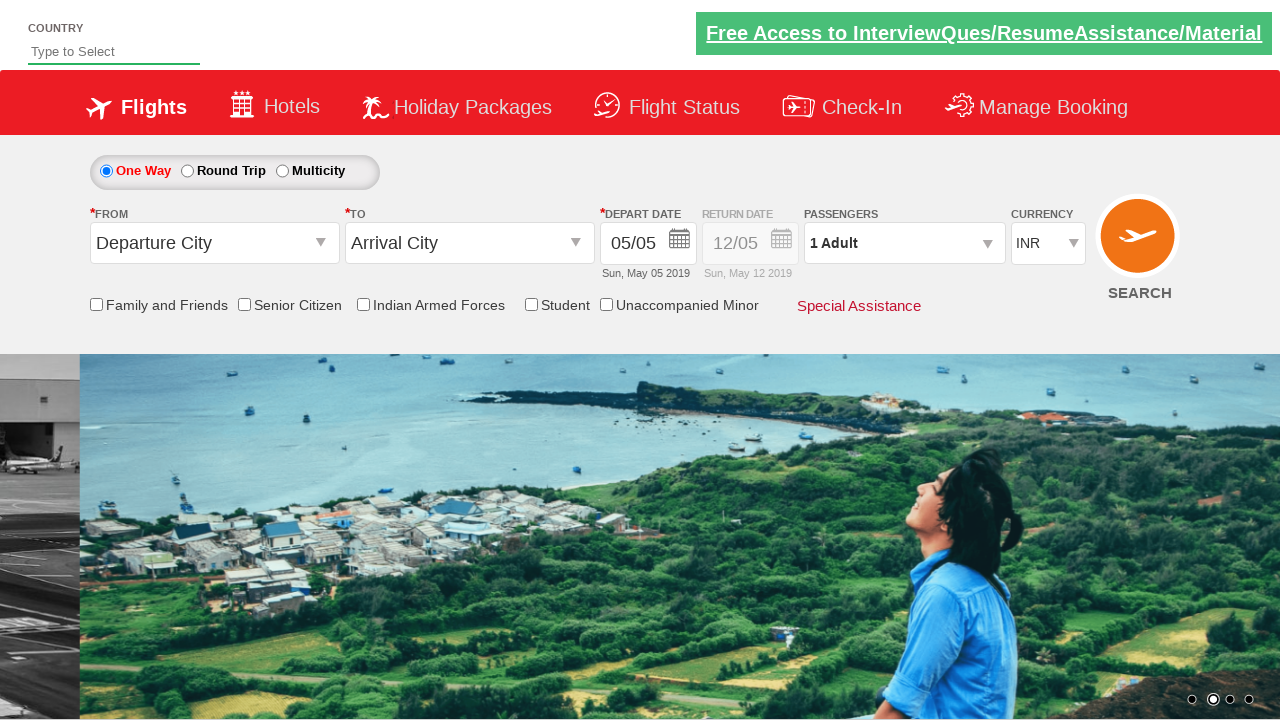

Located currency dropdown element
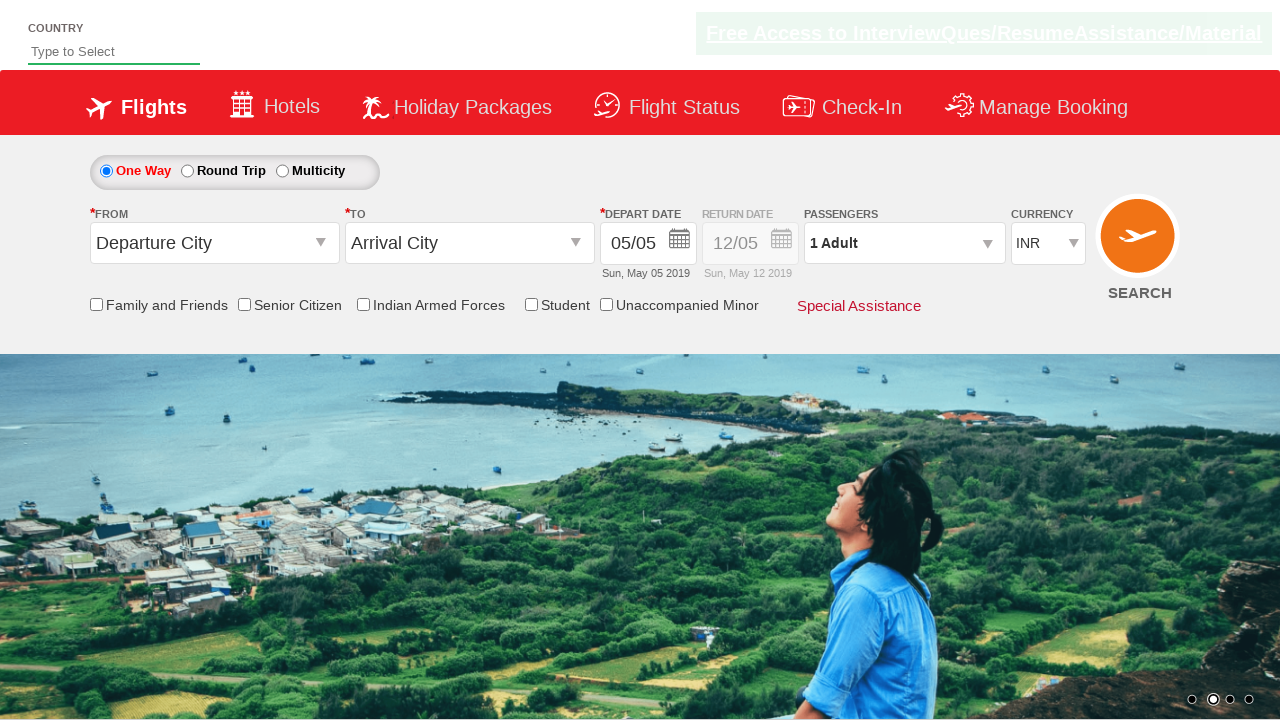

Selected currency option 'AED' by visible text on #ctl00_mainContent_DropDownListCurrency
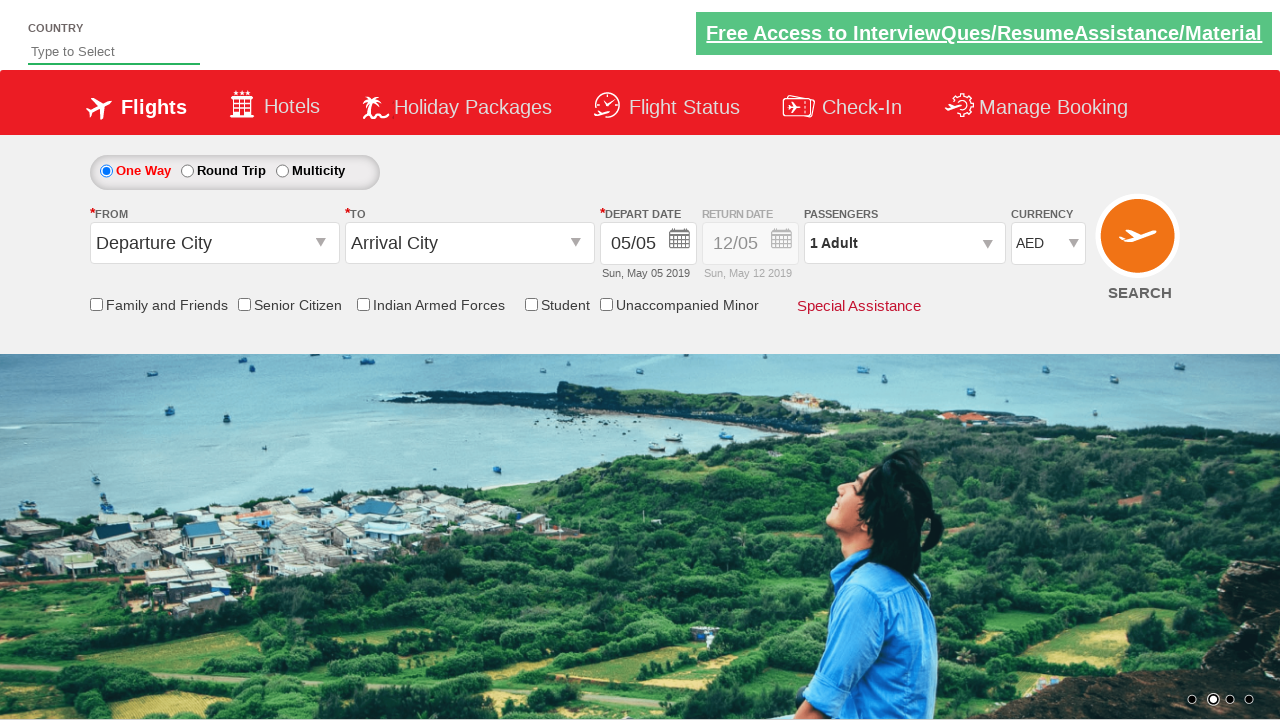

Selected currency option by index 1 on #ctl00_mainContent_DropDownListCurrency
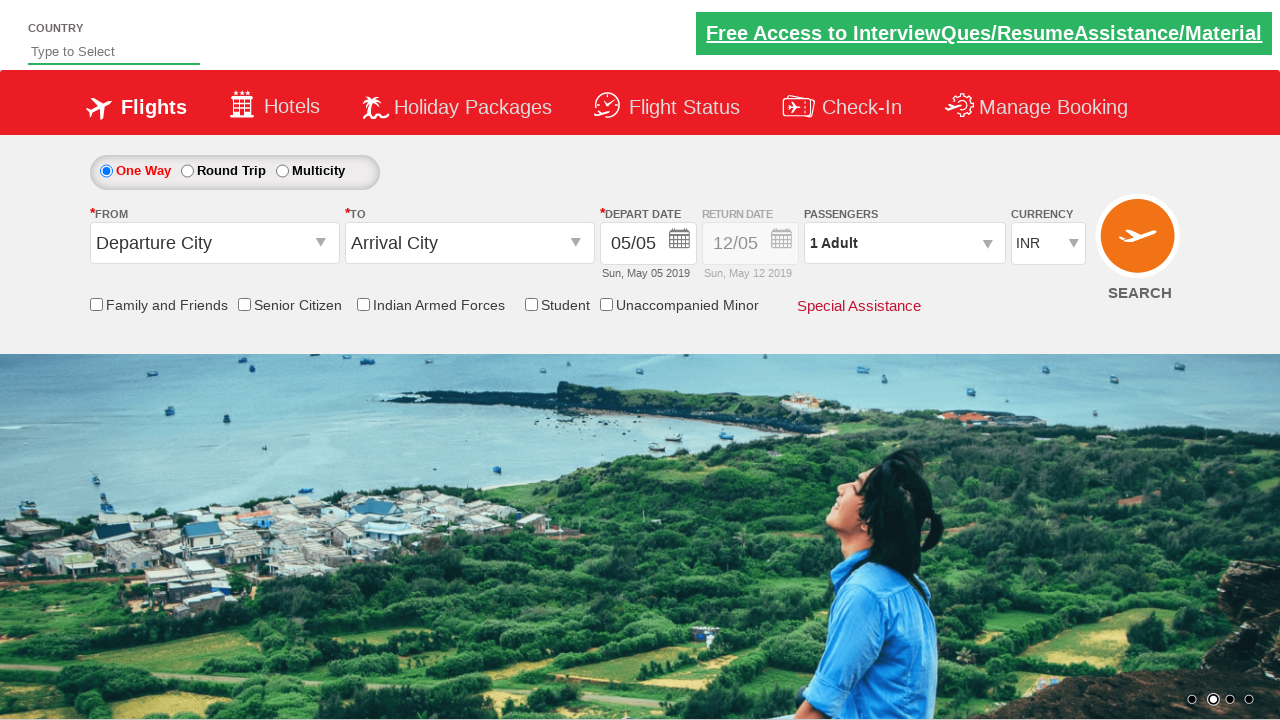

Selected currency option 'USD' by value on #ctl00_mainContent_DropDownListCurrency
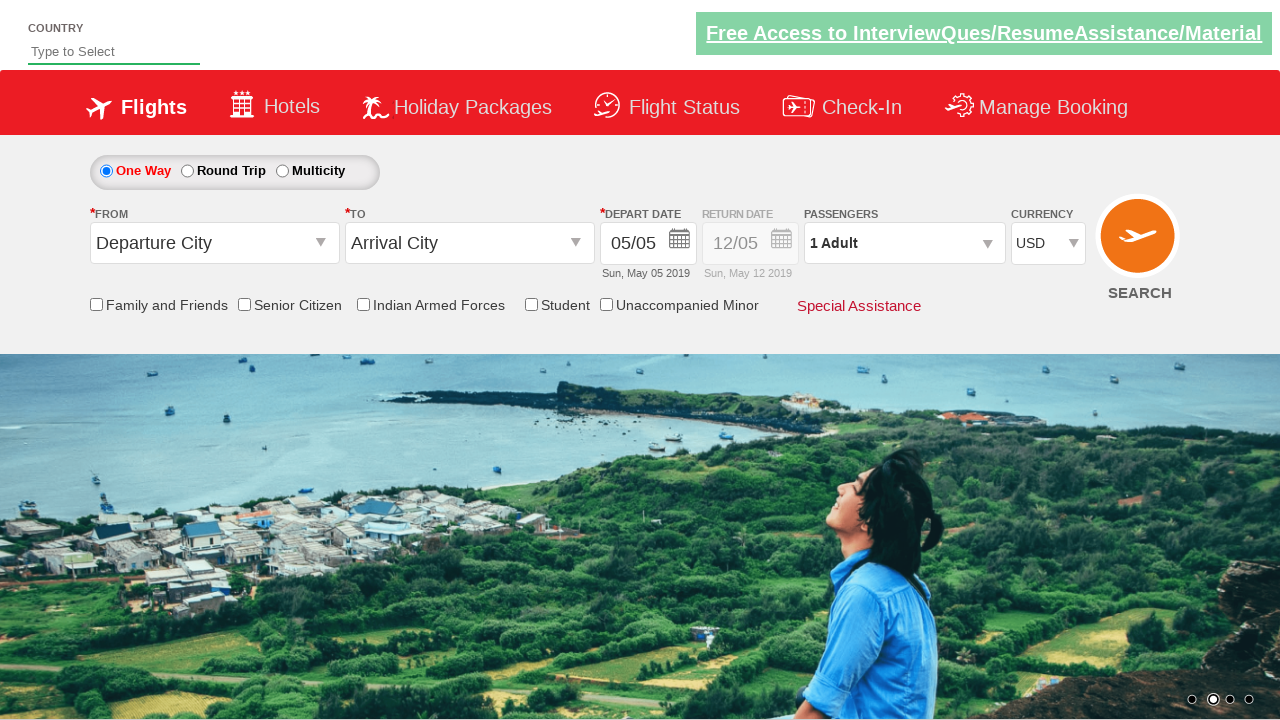

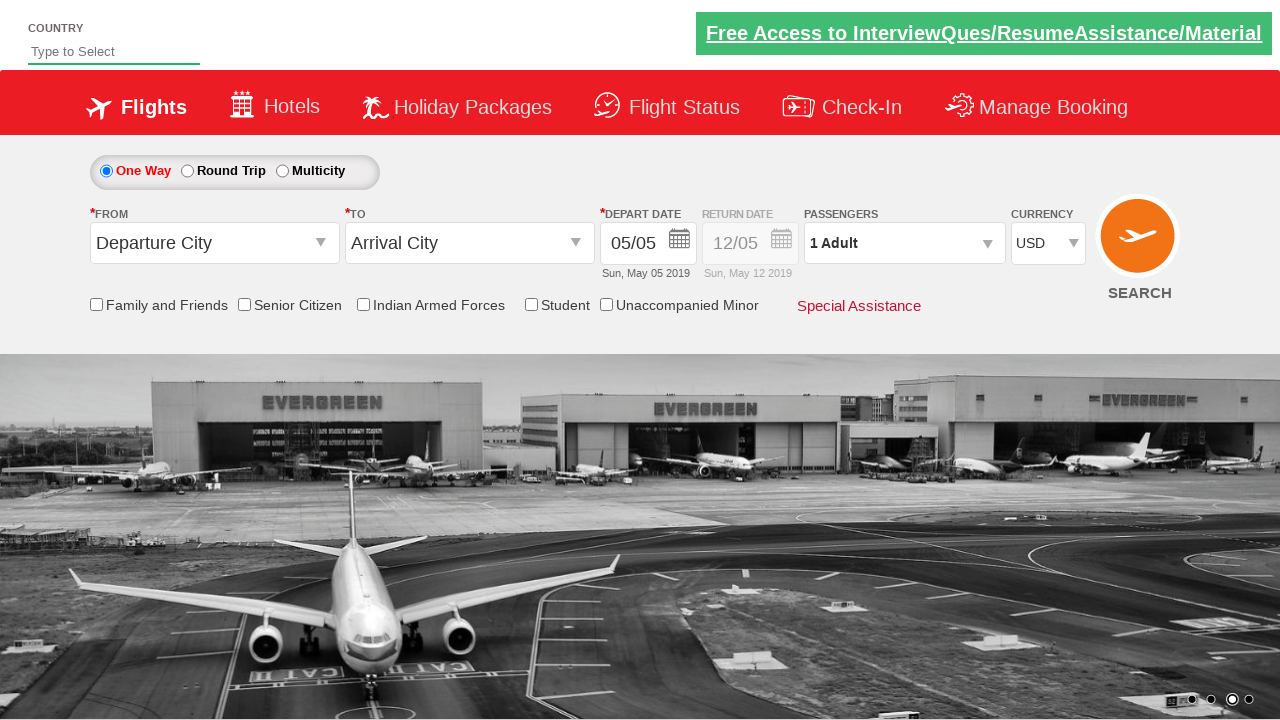